Tests adding a new customer in a banking application by logging in as a bank manager, filling out the customer form with name and post code, and verifying the success alert.

Starting URL: https://www.globalsqa.com/angularJs-protractor/BankingProject/#/login

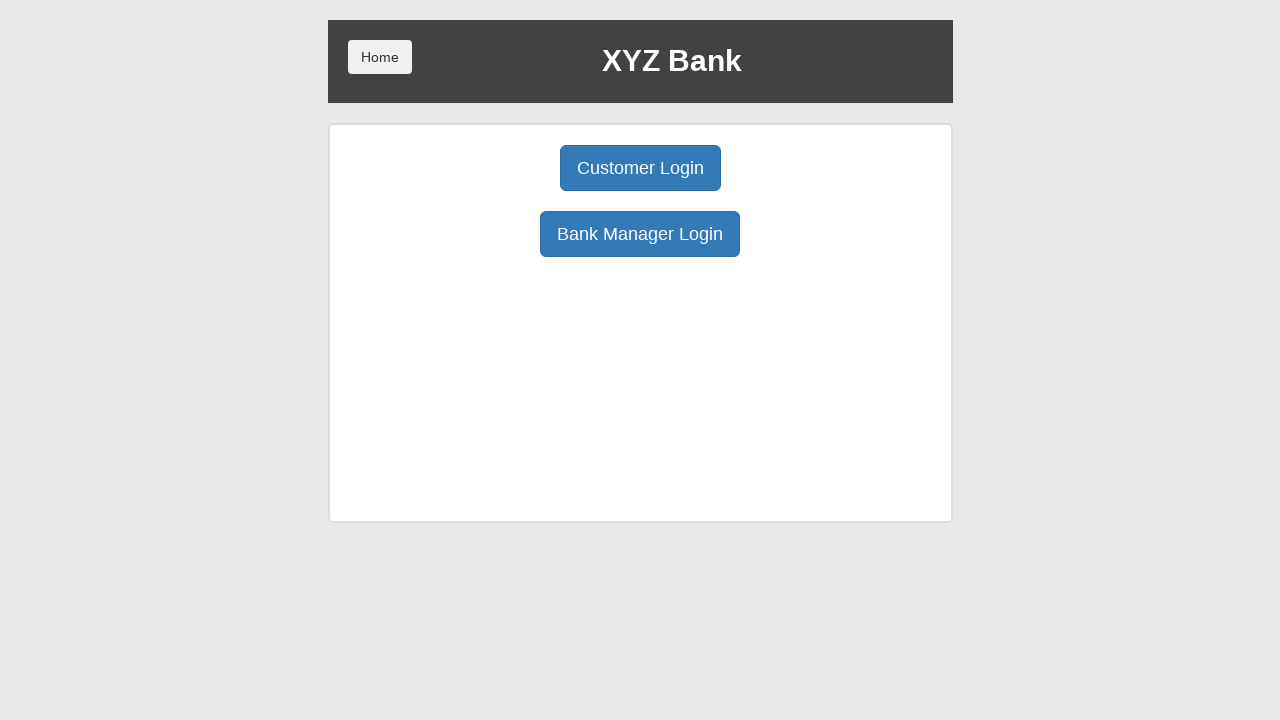

Clicked Bank Manager Login button at (640, 234) on xpath=//button[text()='Bank Manager Login']
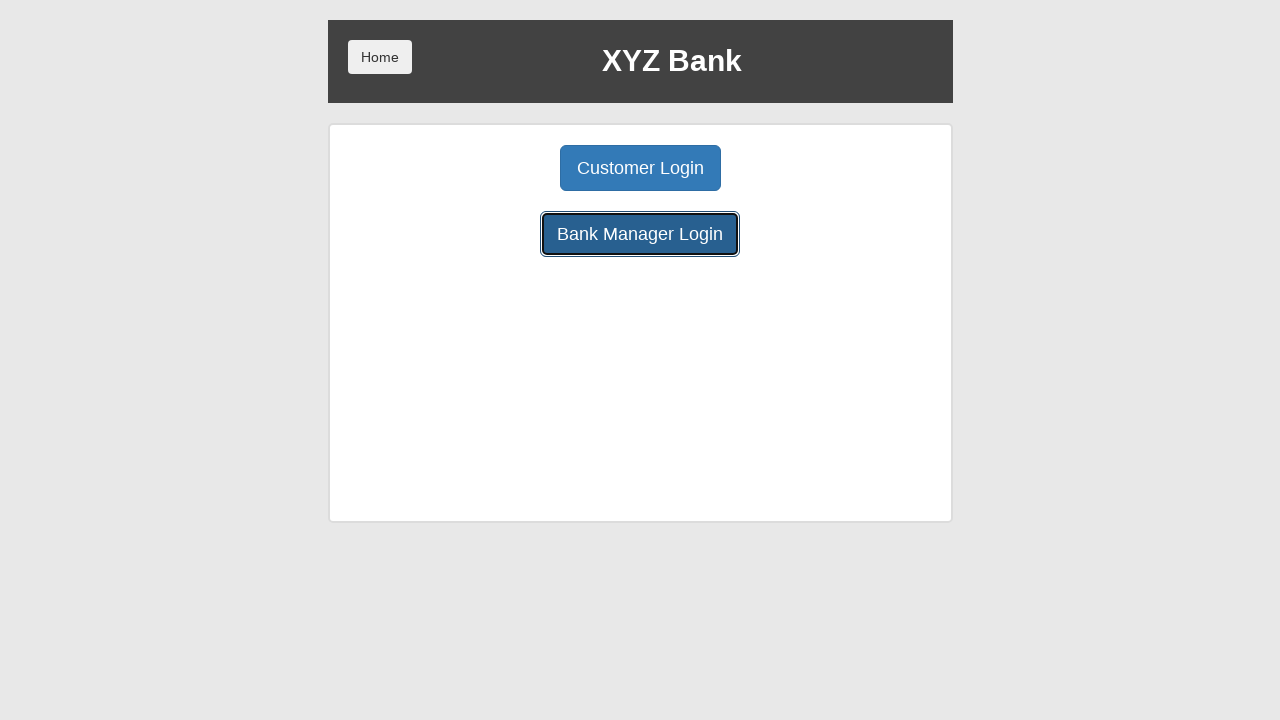

Navigated to bank manager page
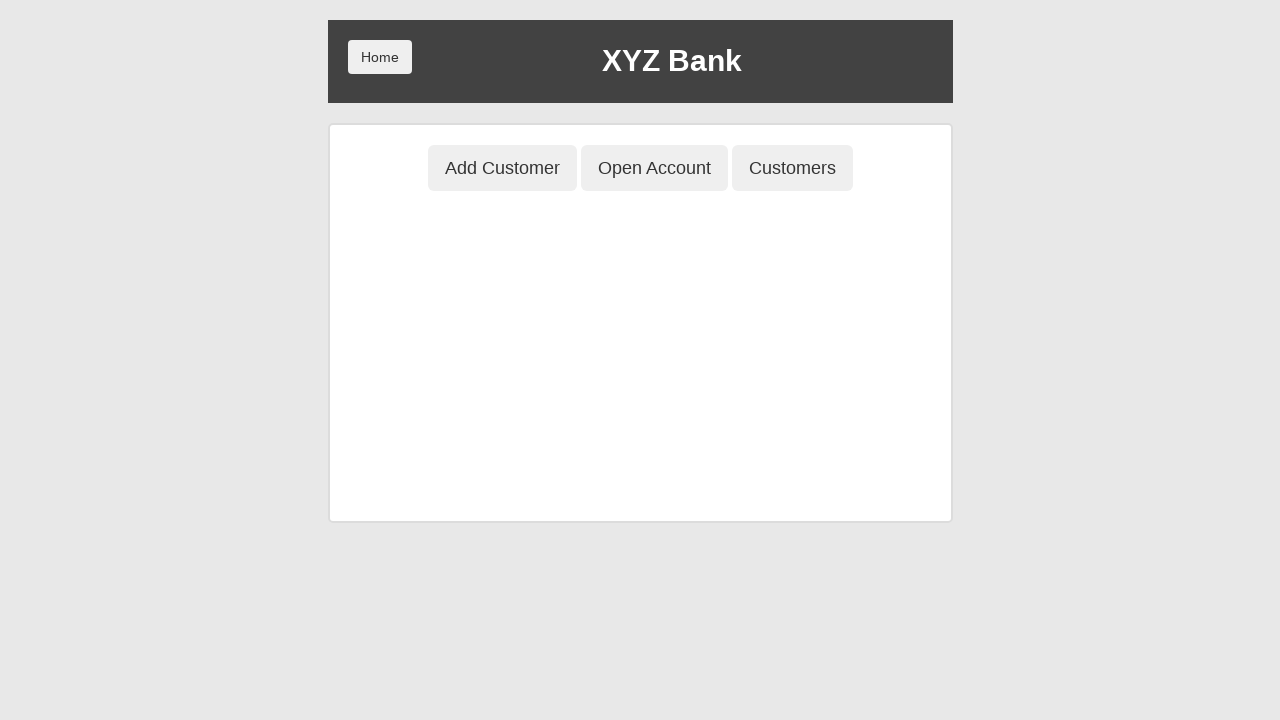

Clicked Add Customer tab at (502, 168) on xpath=//button[@ng-class='btnClass1']
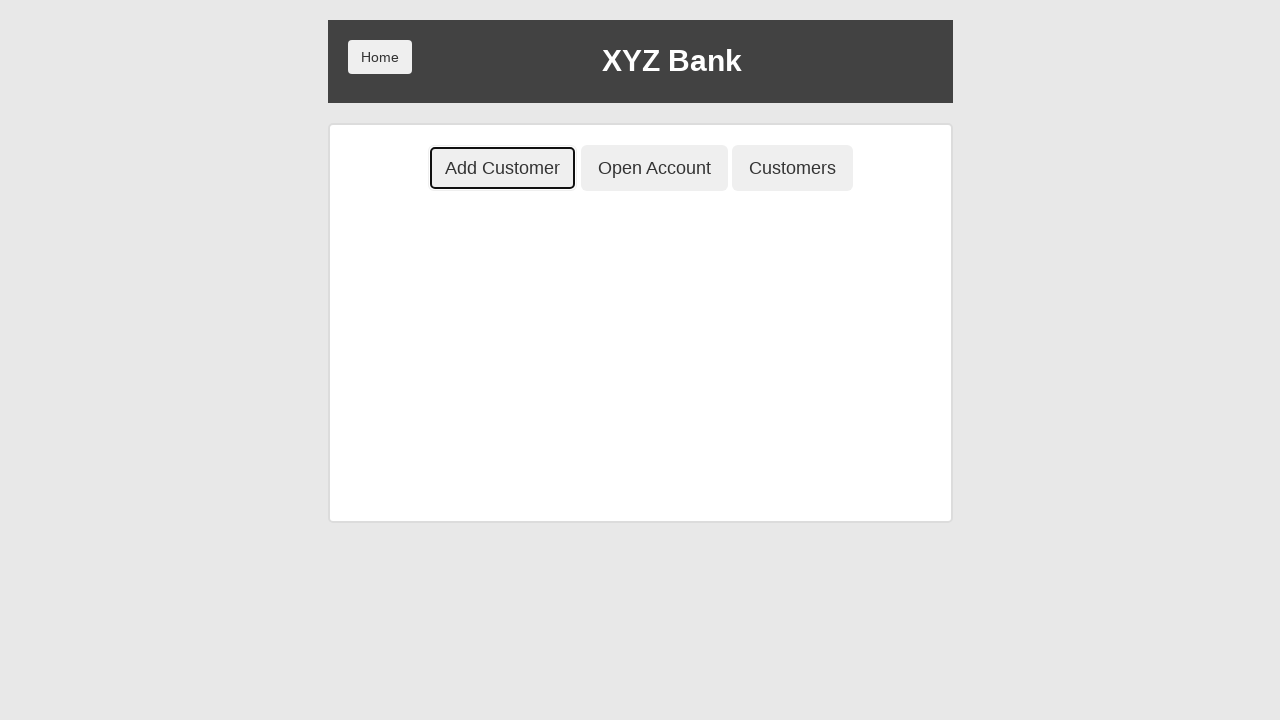

First Name input field became visible
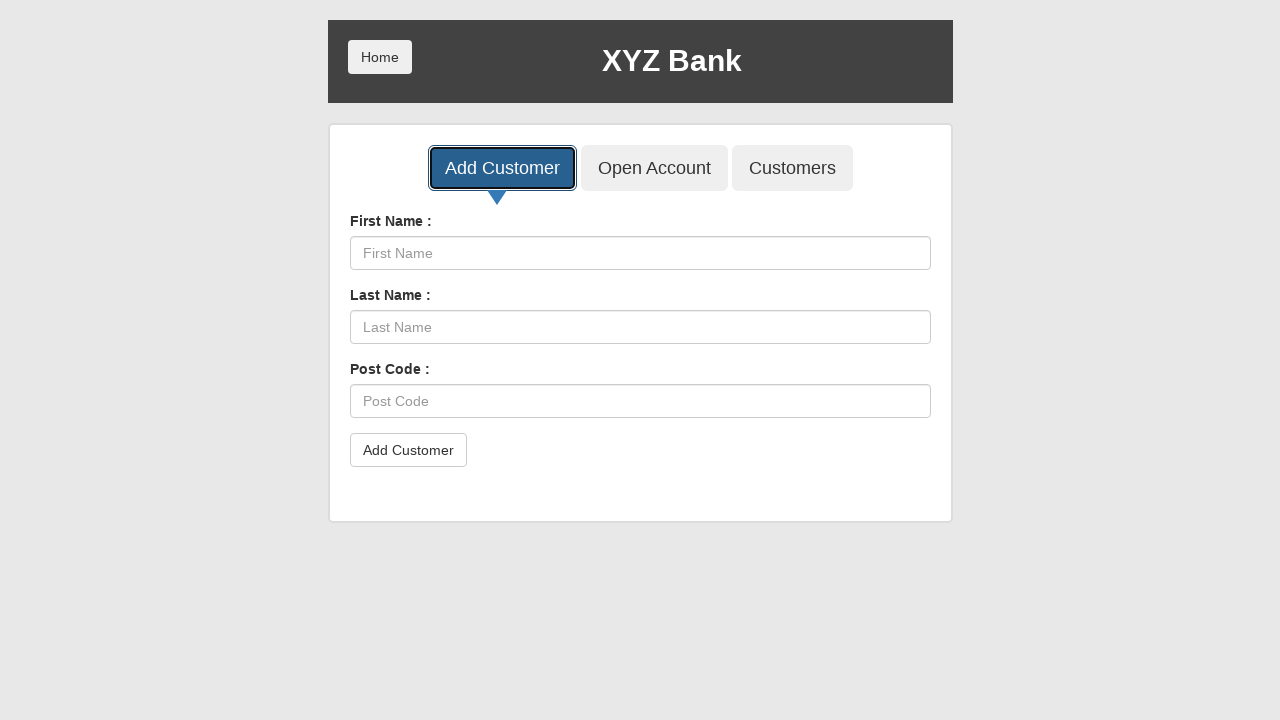

Filled First Name field with 'John' on //input[@placeholder='First Name']
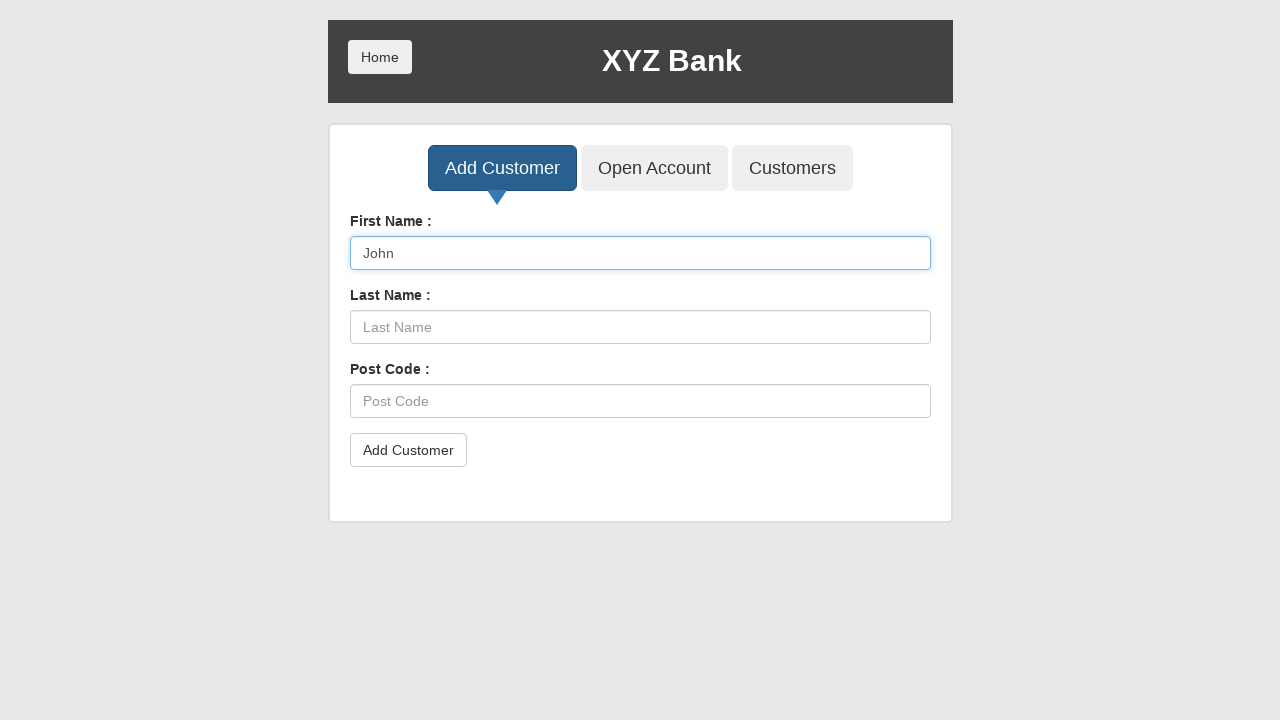

Filled Last Name field with 'Doe' on //input[@placeholder='Last Name']
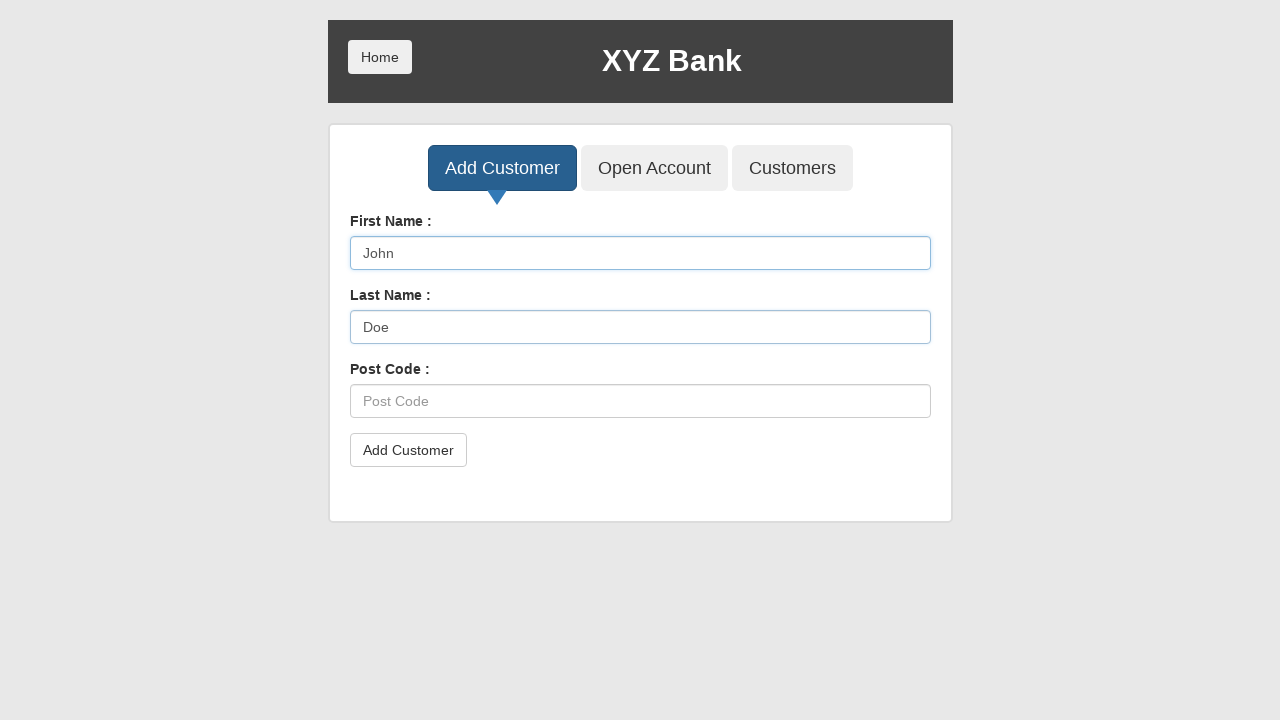

Filled Post Code field with '12345' on //input[@placeholder='Post Code']
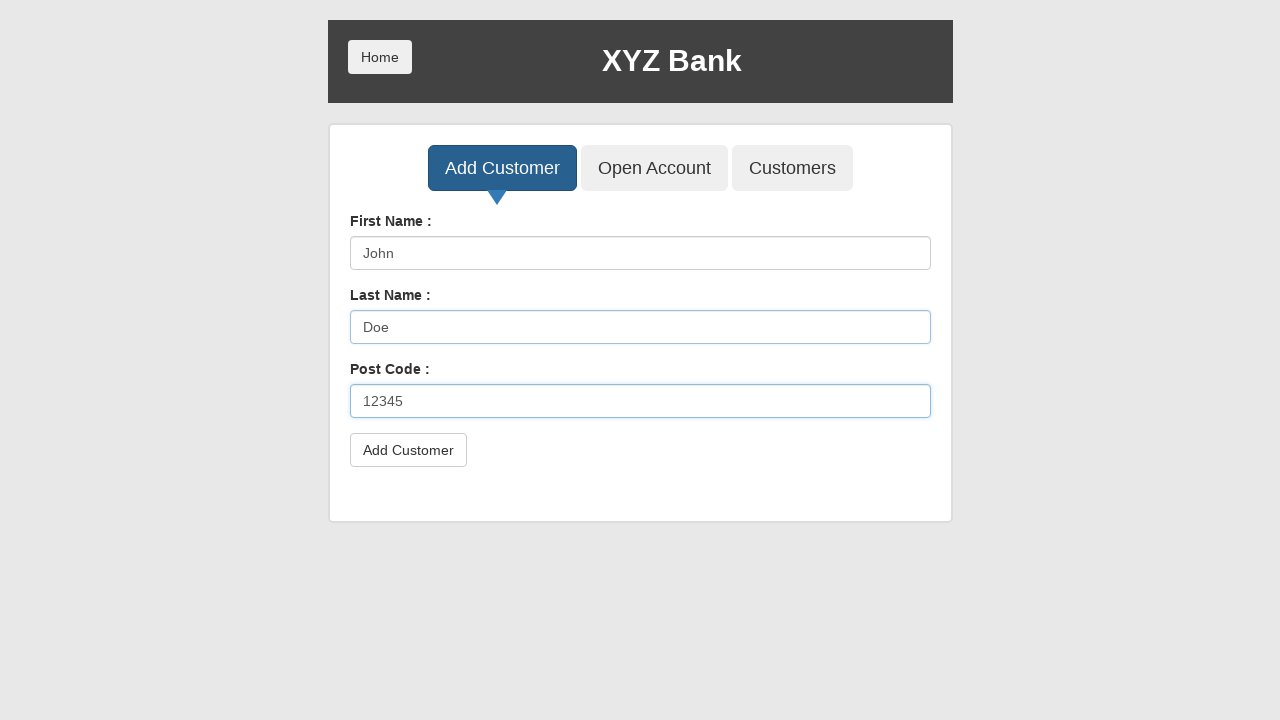

Clicked submit button to add new customer at (408, 450) on xpath=//button[@type='submit']
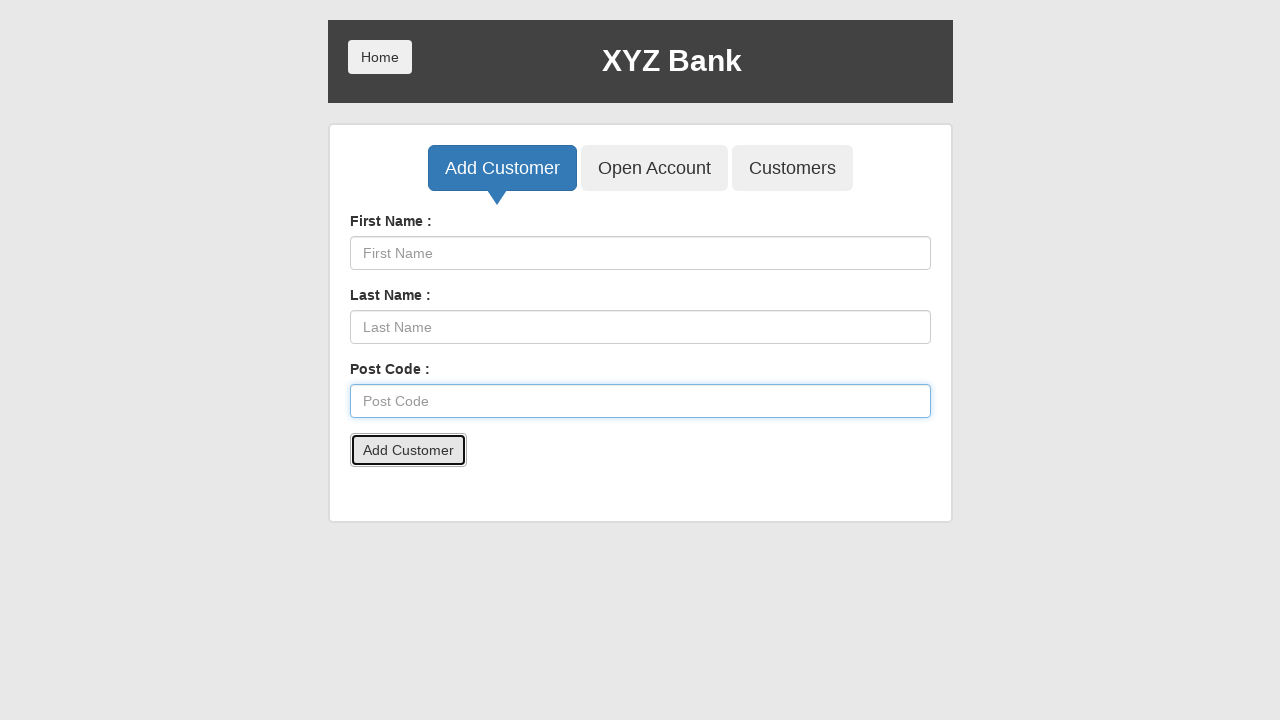

Set up dialog handler to accept alerts
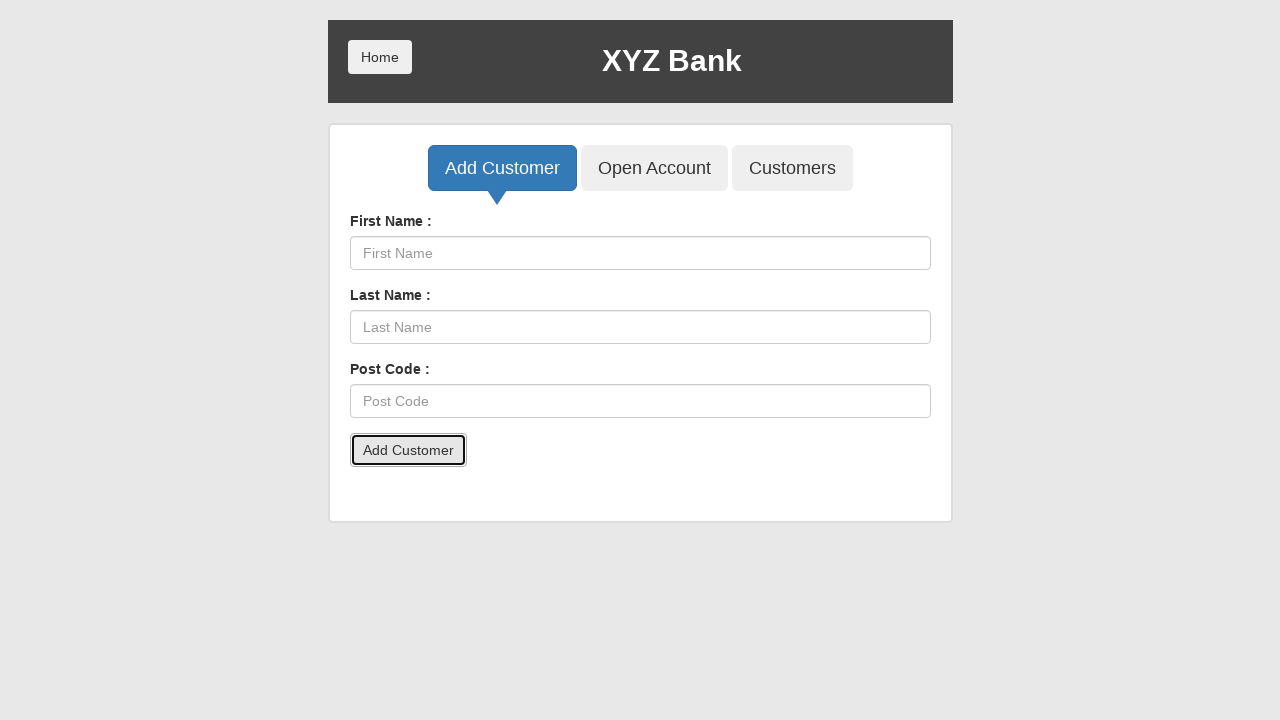

Waited for success alert to appear and be processed
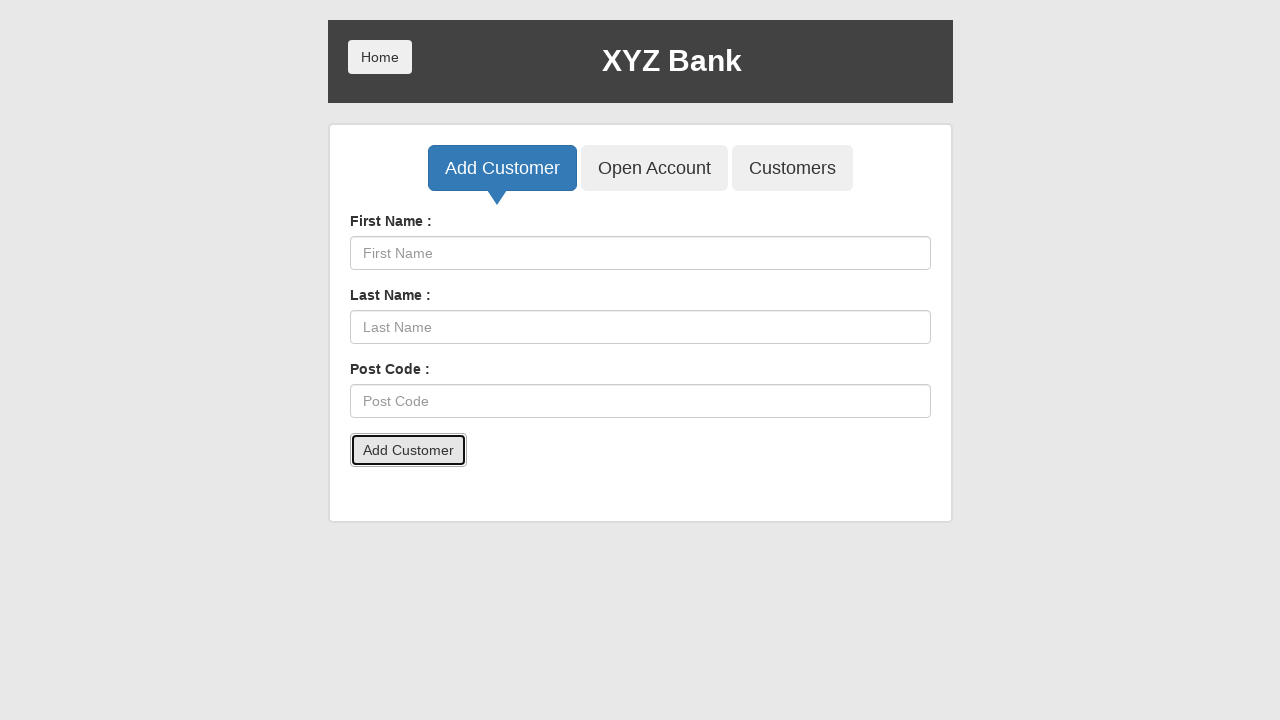

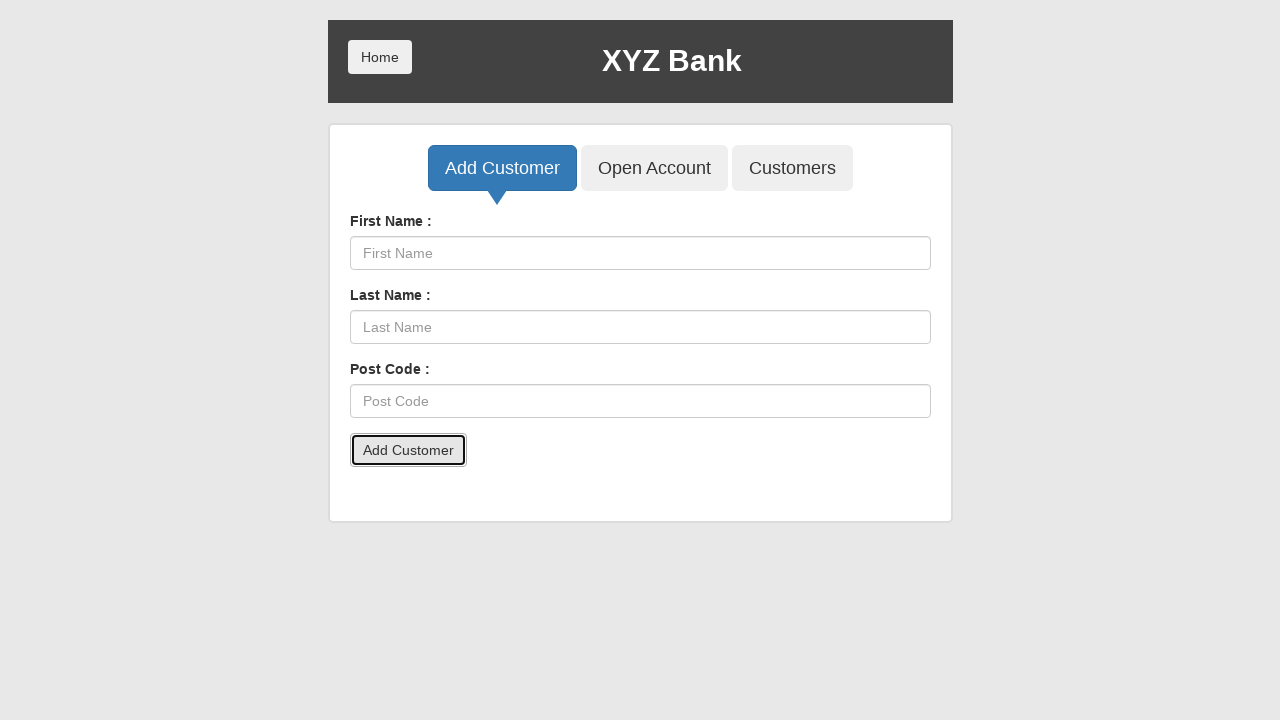